Tests auto-waiting functionality by clicking a button that triggers an AJAX request and waiting for the success element to appear with the loaded data.

Starting URL: http://uitestingplayground.com/ajax

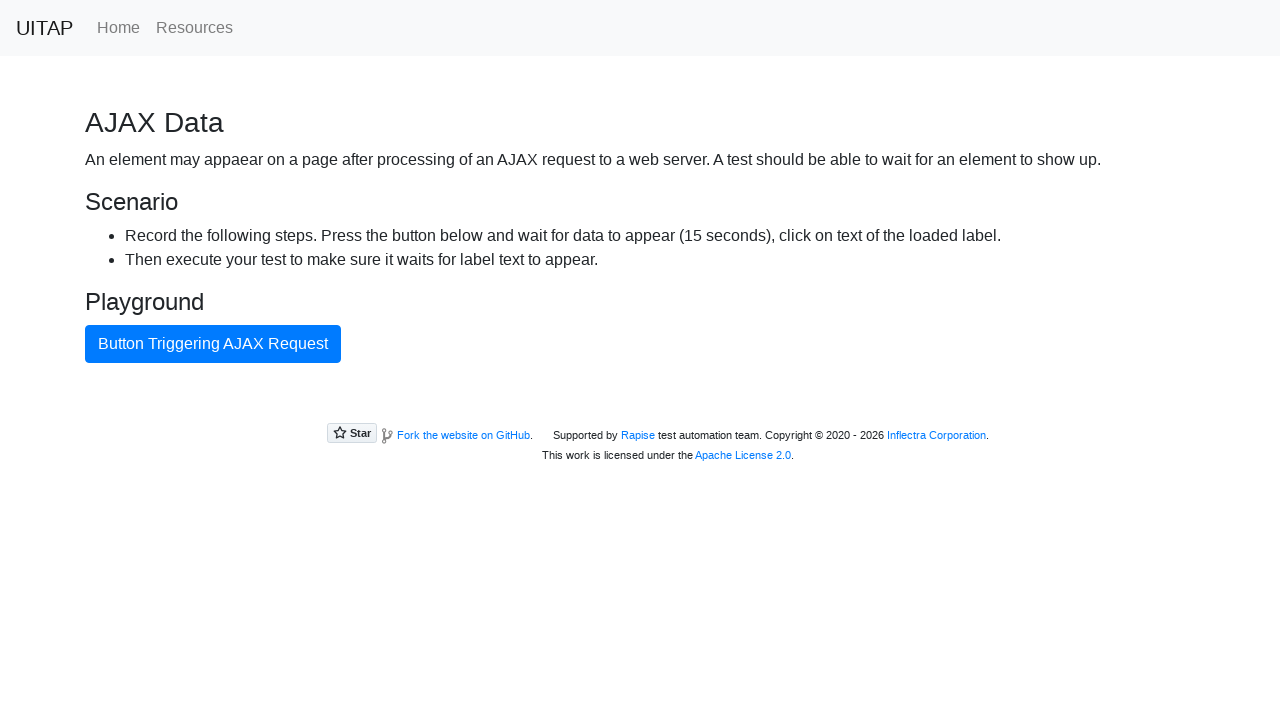

Clicked button that triggers AJAX request at (213, 344) on internal:text="Button Triggering AJAX Request"i
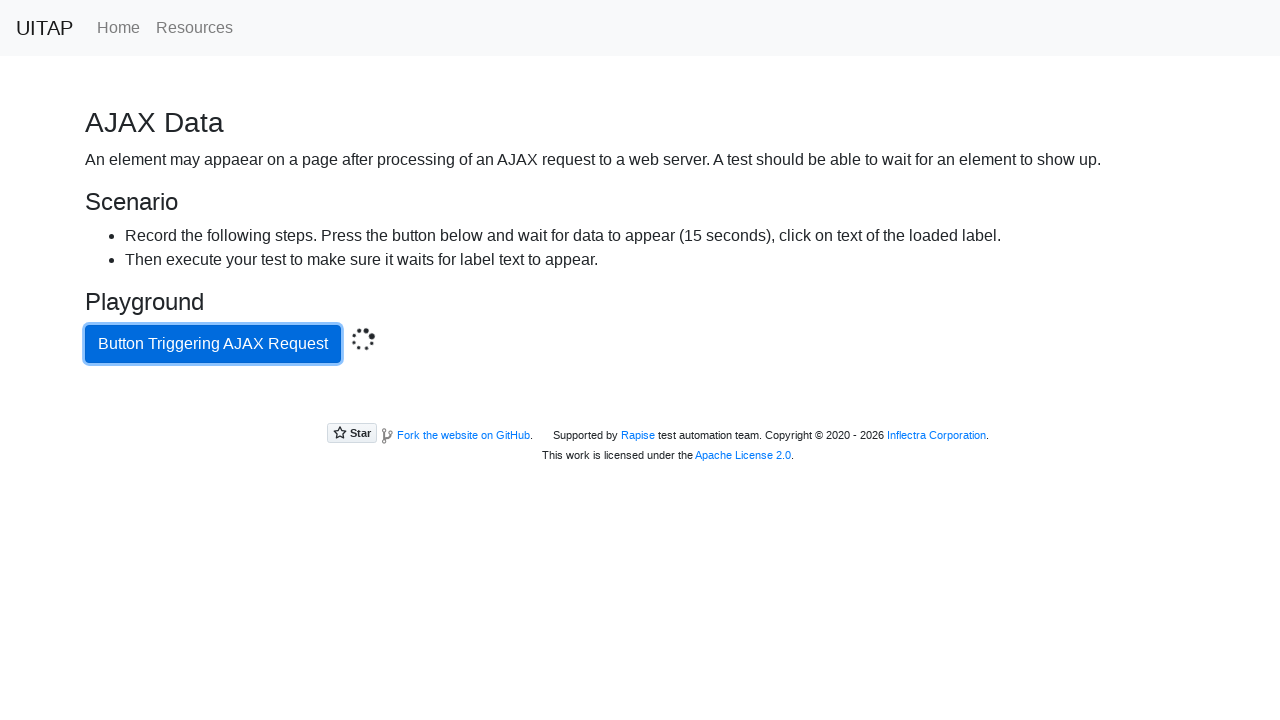

Success element appeared after AJAX request completed
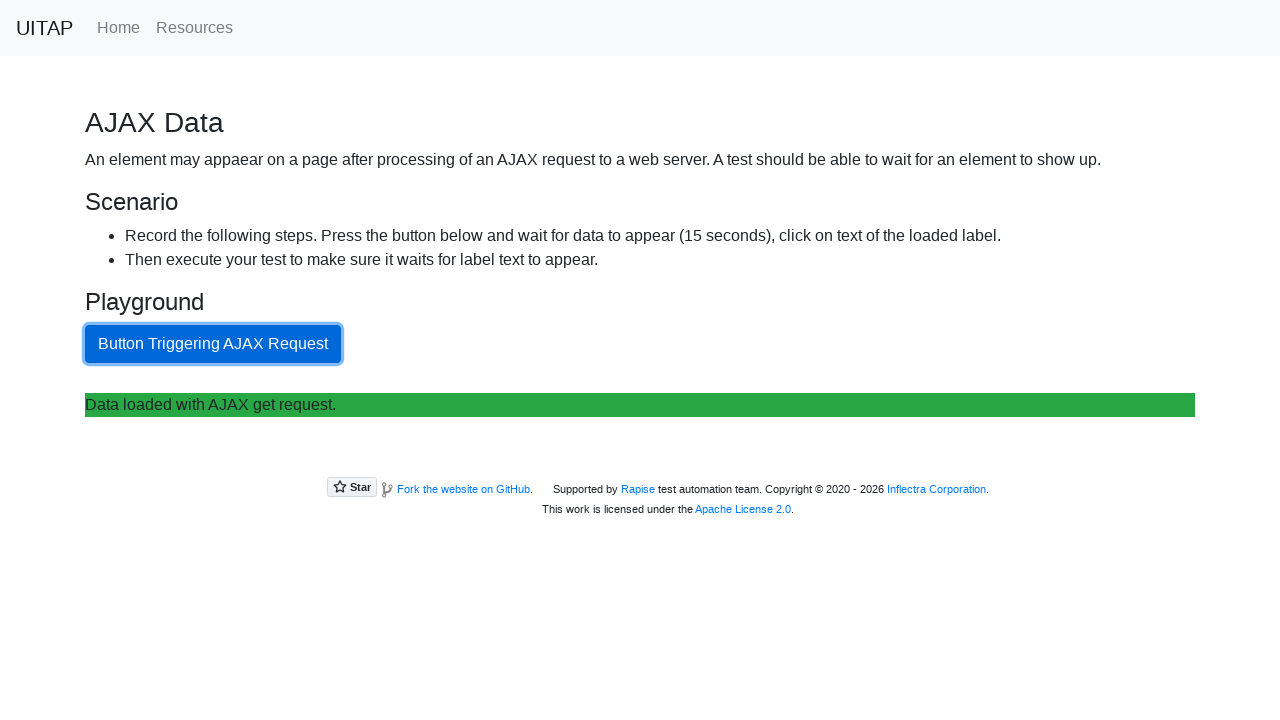

Retrieved success element text content
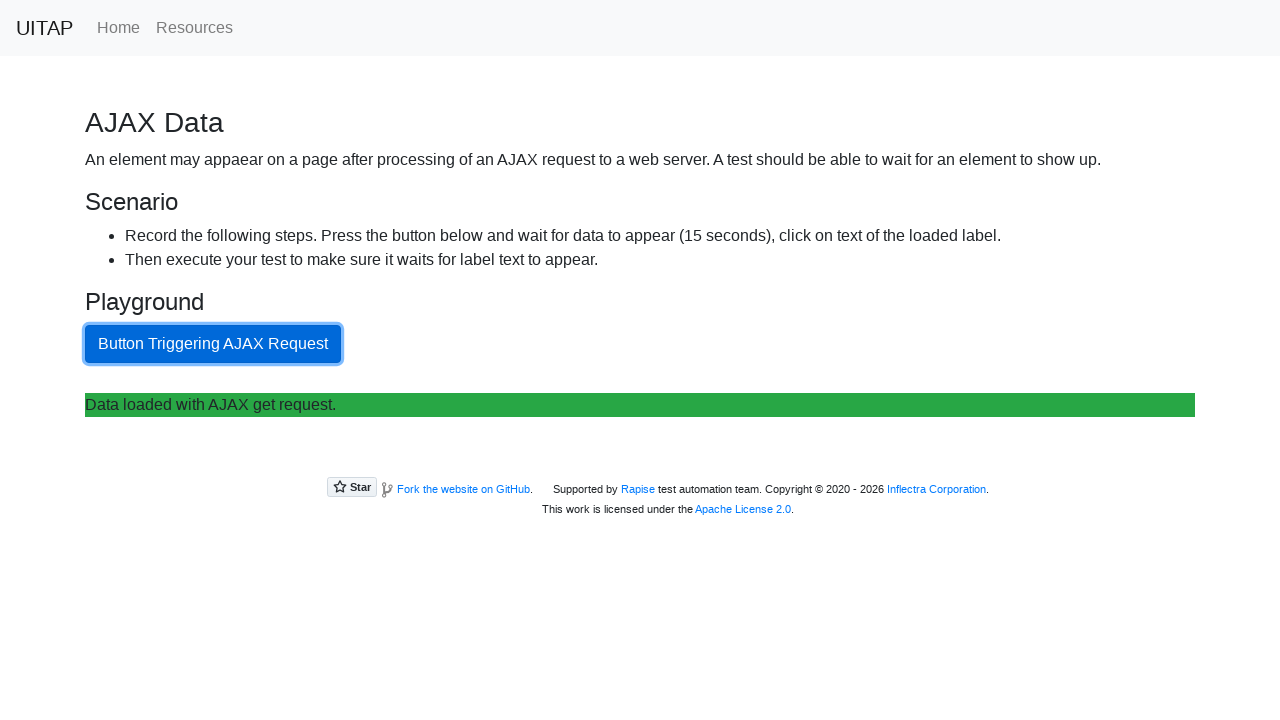

Verified success message text matches expected value 'Data loaded with AJAX get request.'
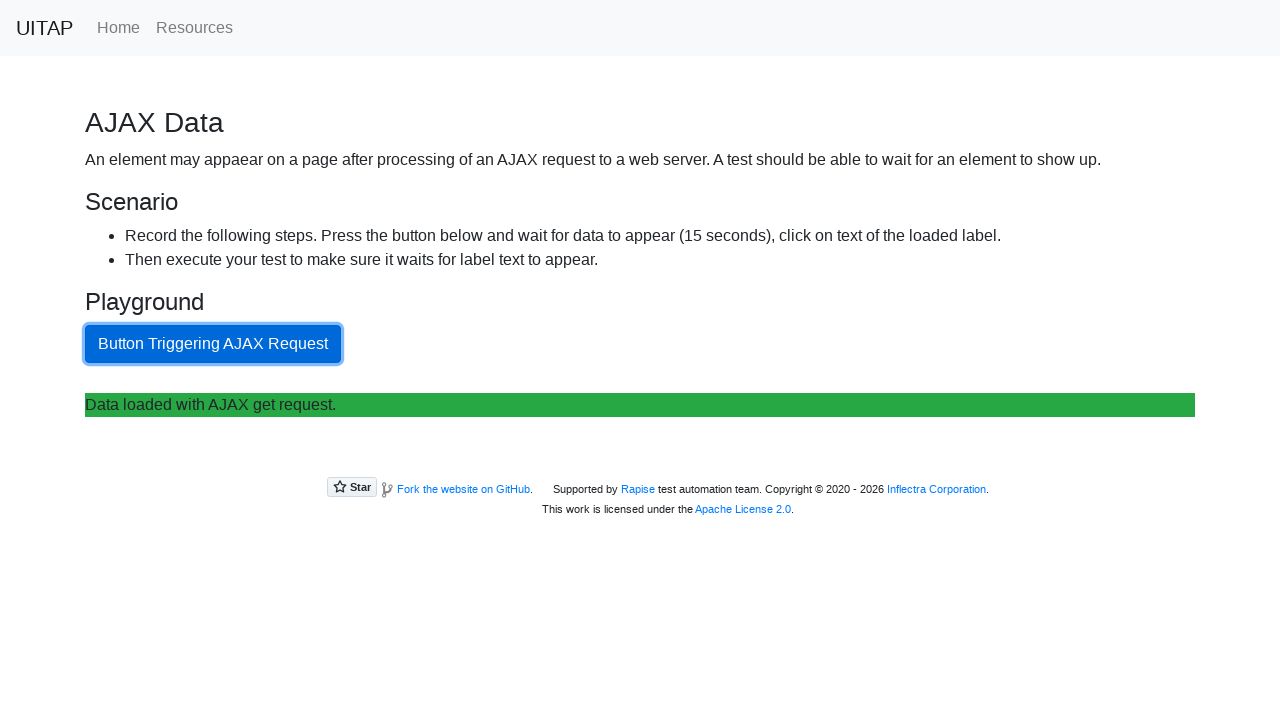

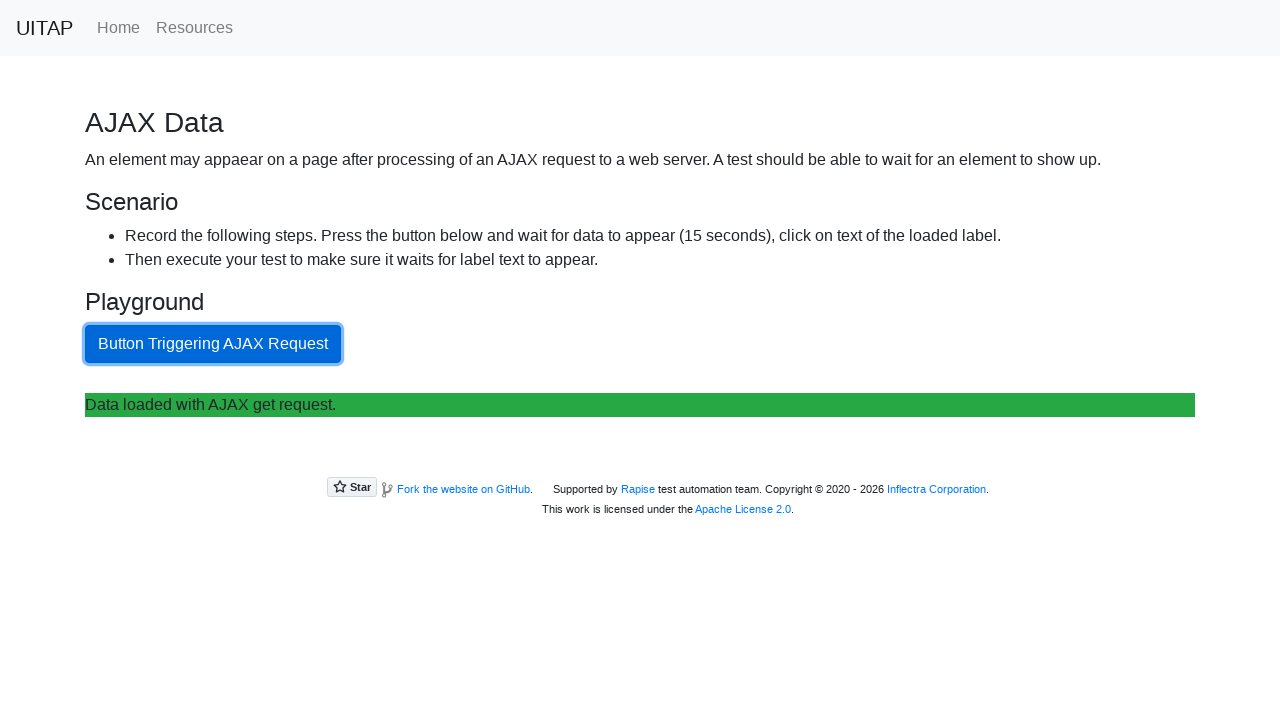